Tests JavaScript alert interactions including basic alerts, confirm dialogs, and prompt dialogs by clicking trigger buttons and handling the resulting alerts with accept/dismiss/input actions.

Starting URL: https://the-internet.herokuapp.com/javascript_alerts

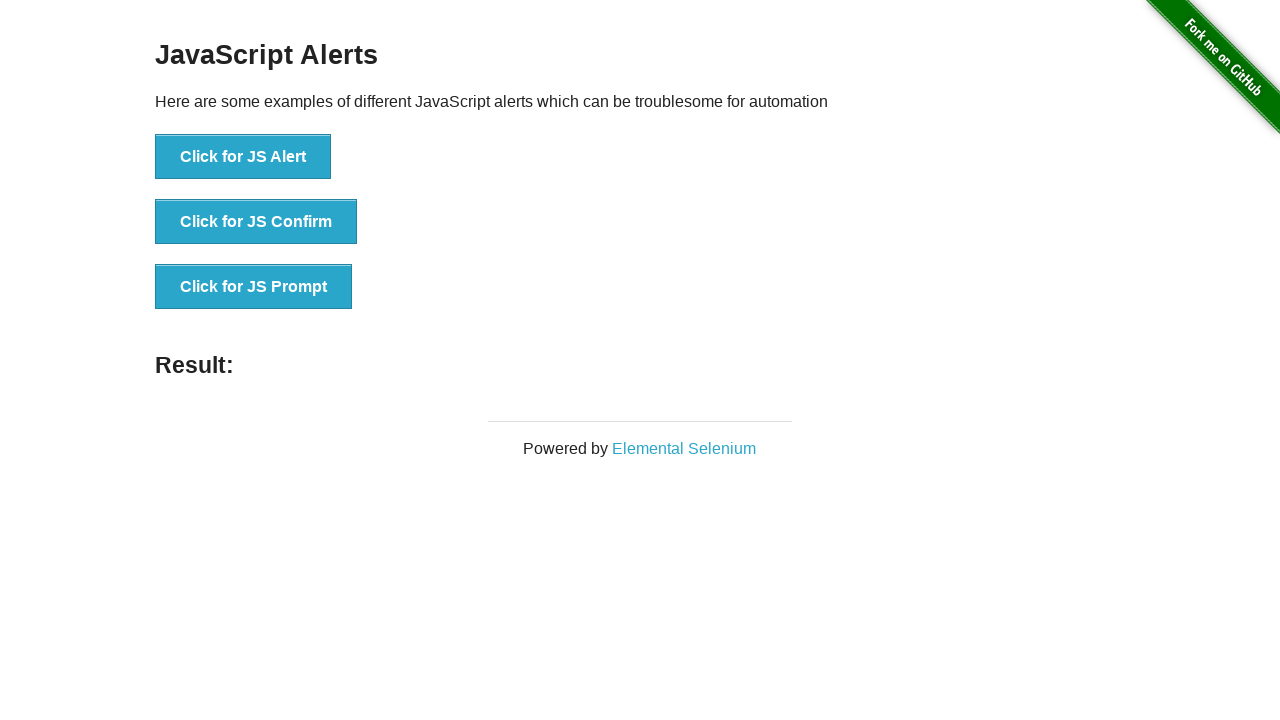

Set up dialog handler to accept JS Alert
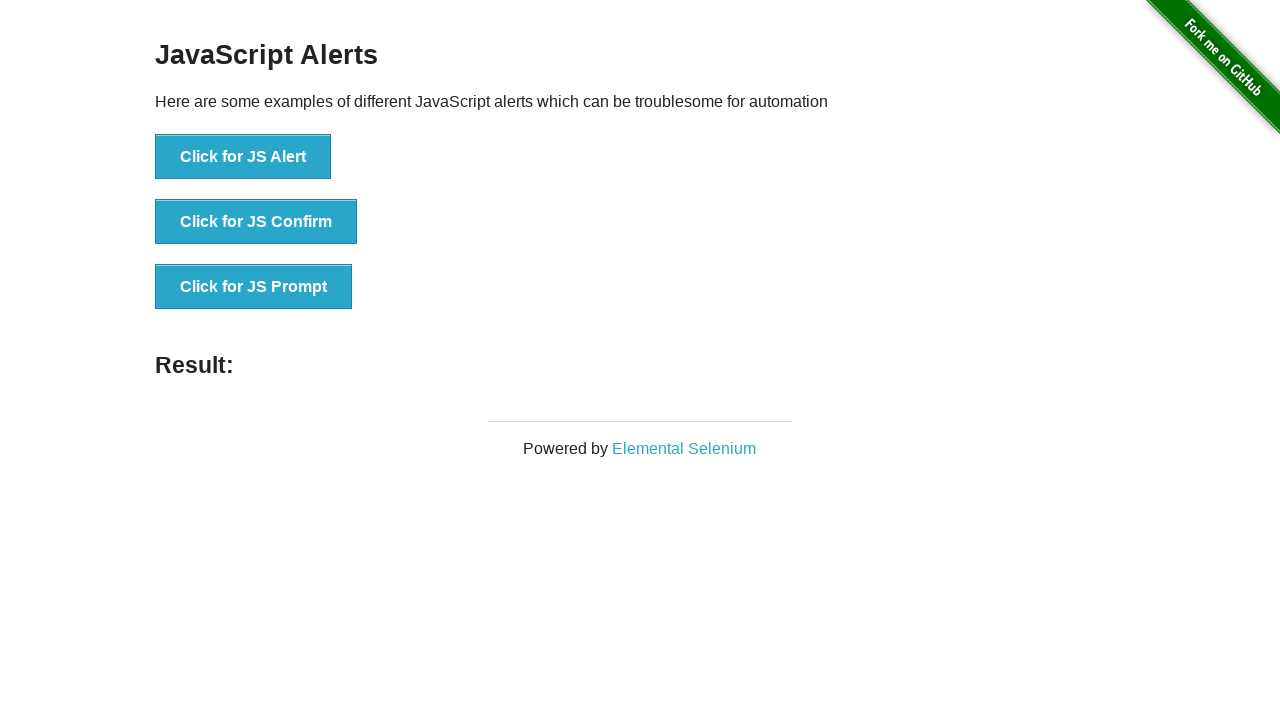

Clicked JS Alert button to trigger alert dialog at (243, 157) on [onclick='jsAlert()']
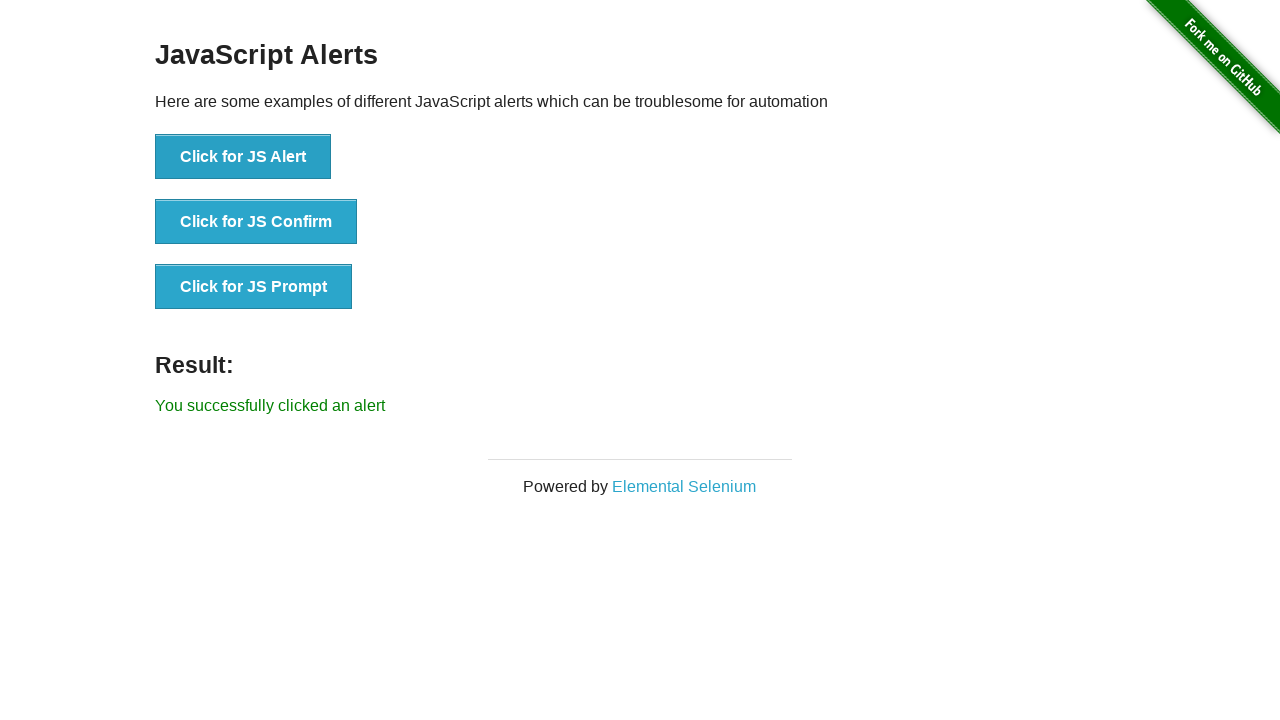

Alert accepted and result updated
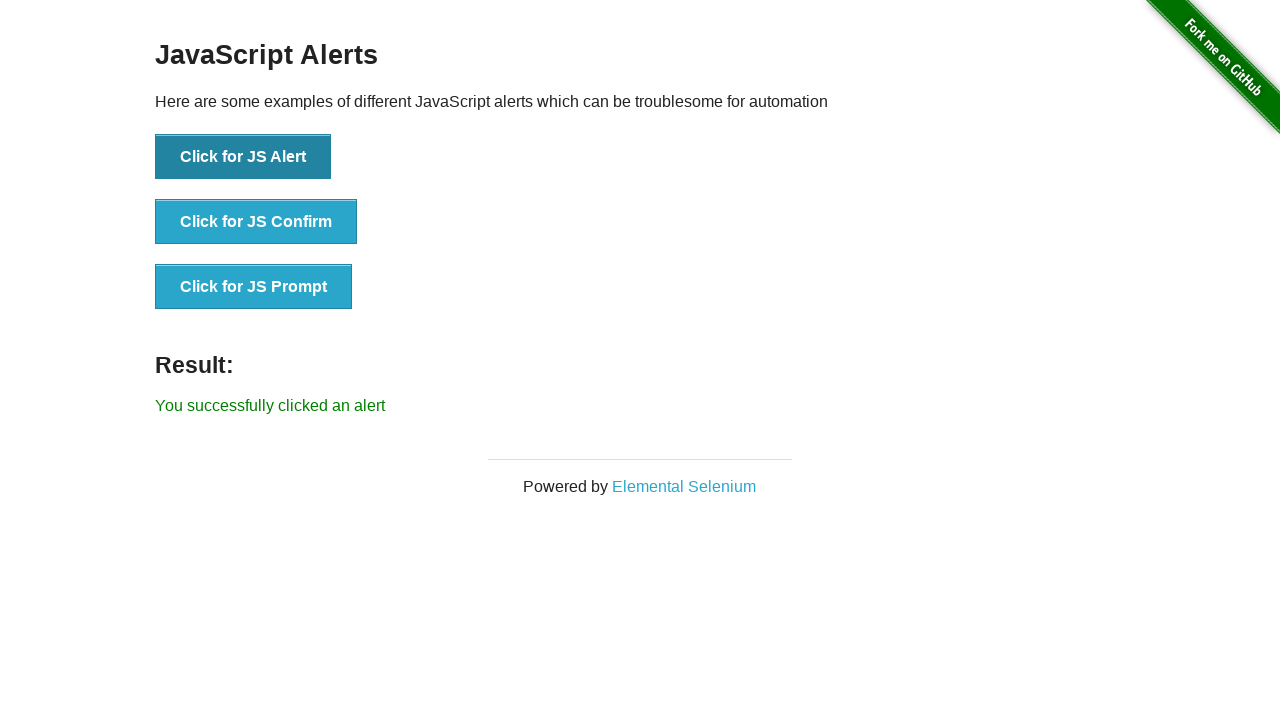

Set up dialog handler to dismiss JS Confirm
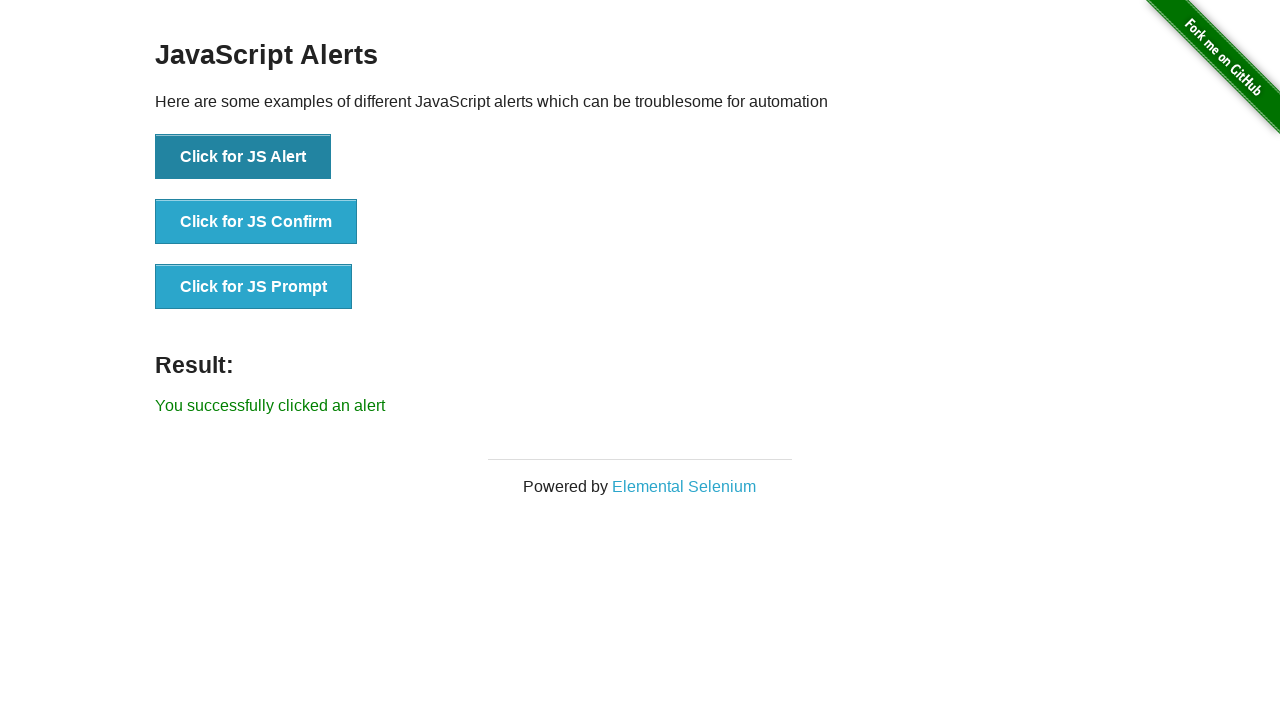

Clicked JS Confirm button to trigger confirm dialog at (256, 222) on [onclick='jsConfirm()']
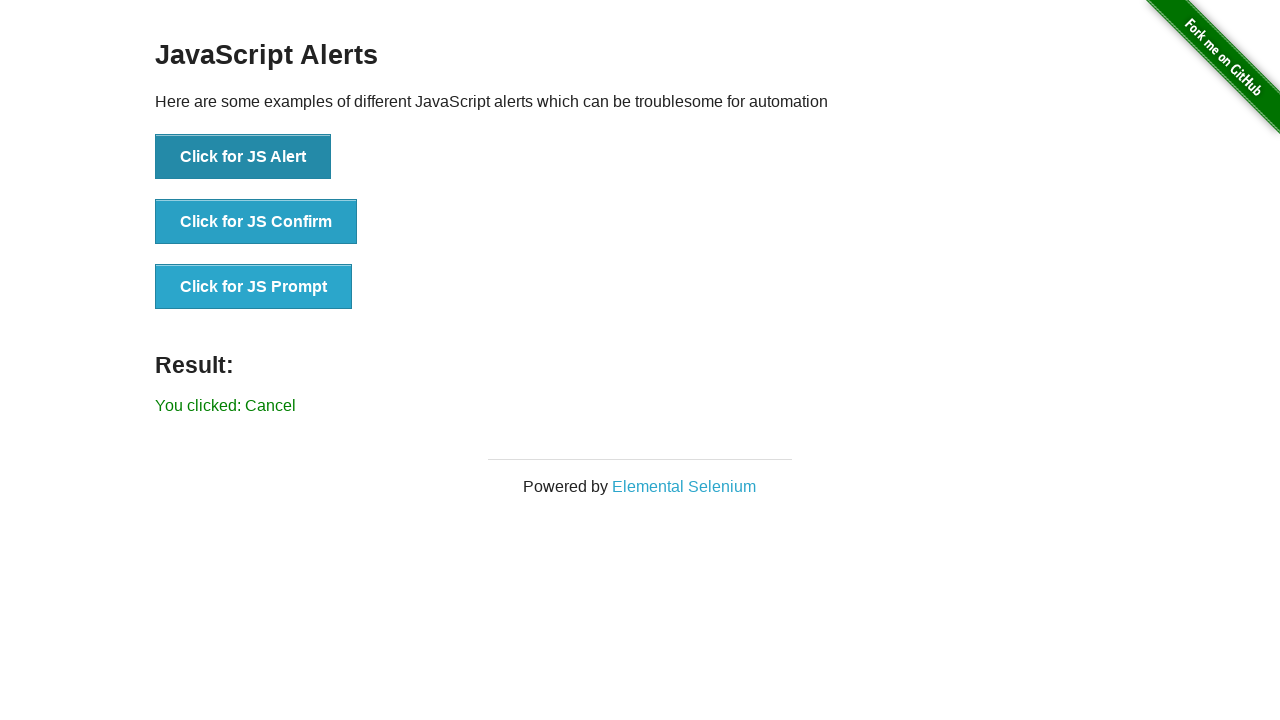

Confirm dialog dismissed and result updated
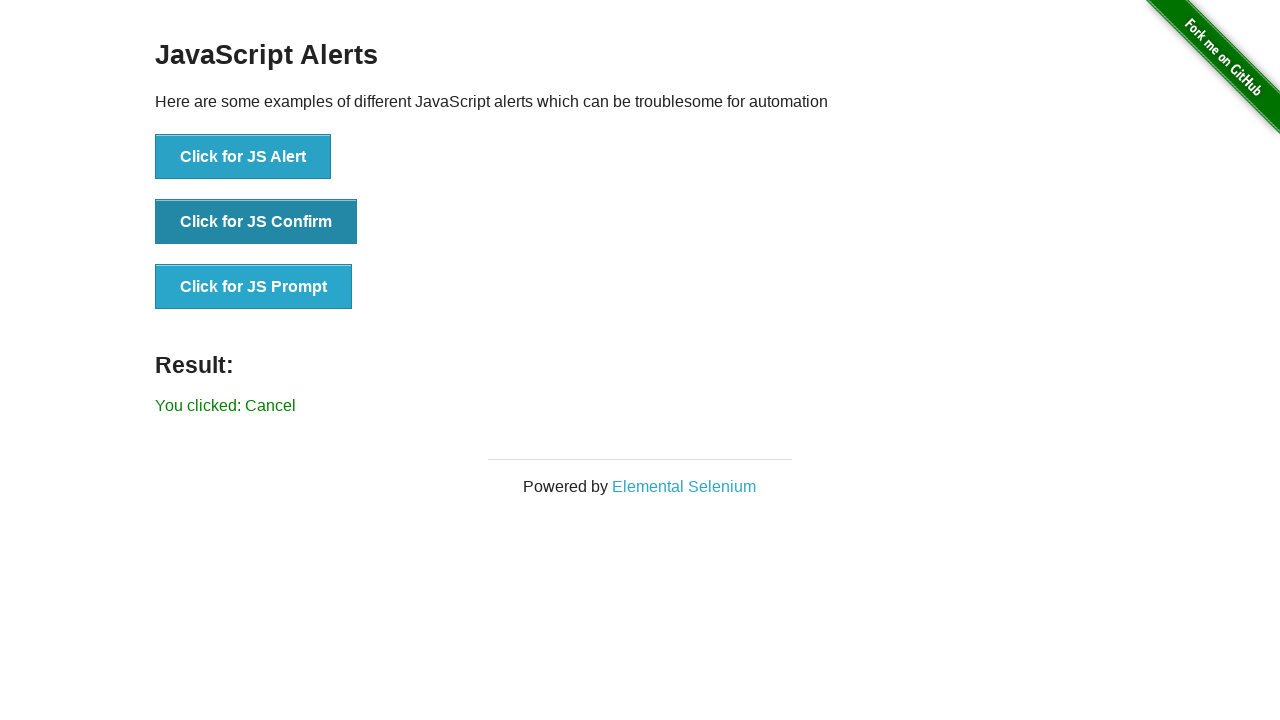

Set up dialog handler to accept JS Prompt with input 'Khanh Duong'
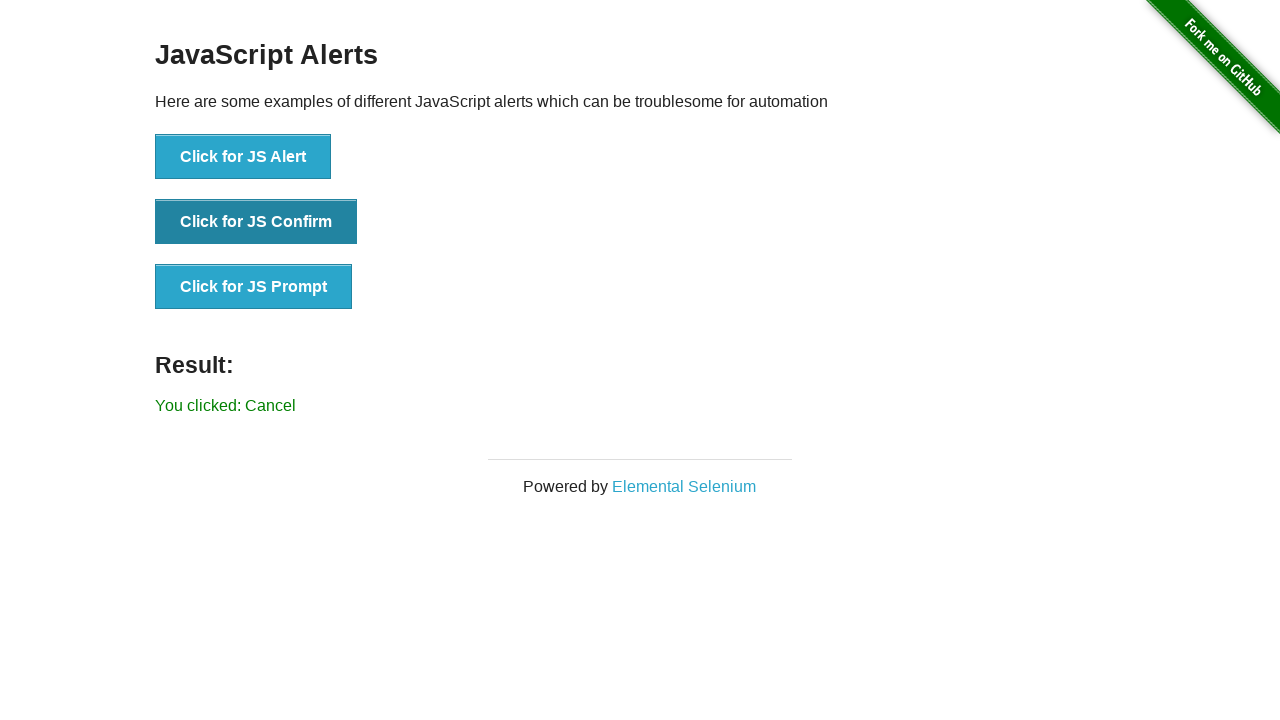

Clicked JS Prompt button to trigger prompt dialog at (254, 287) on [onclick='jsPrompt()']
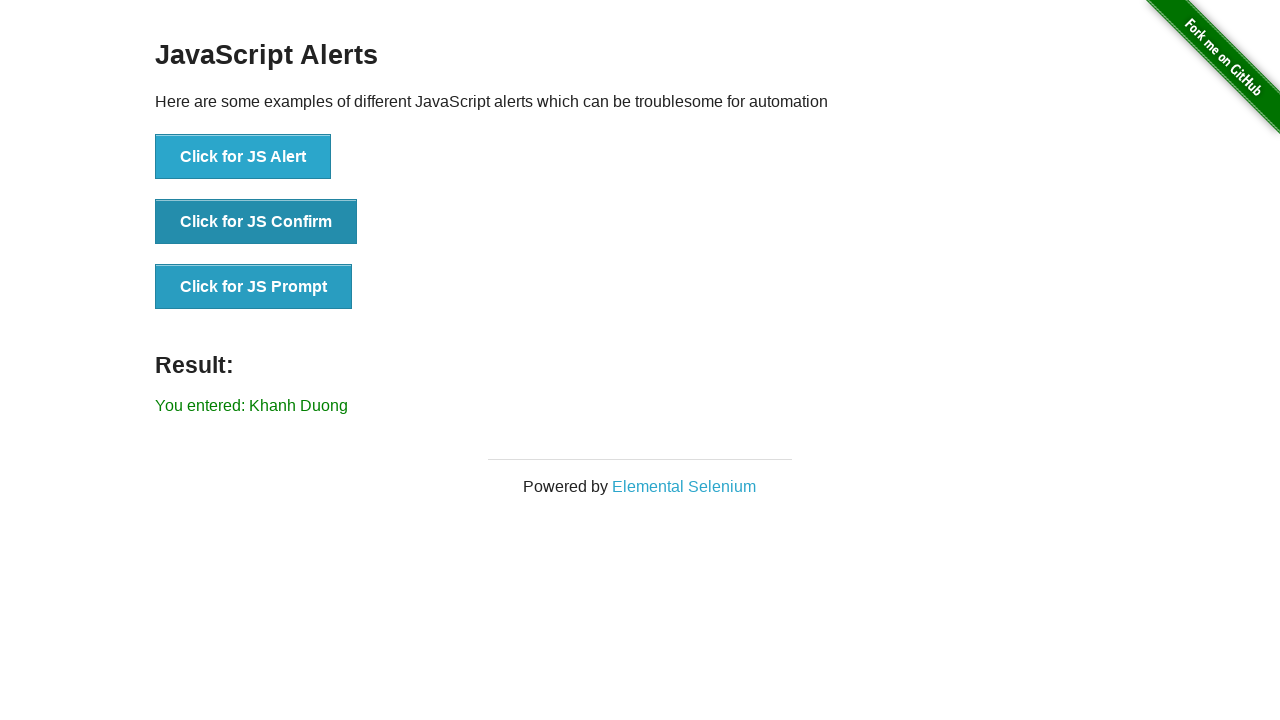

Prompt dialog accepted with input and result updated
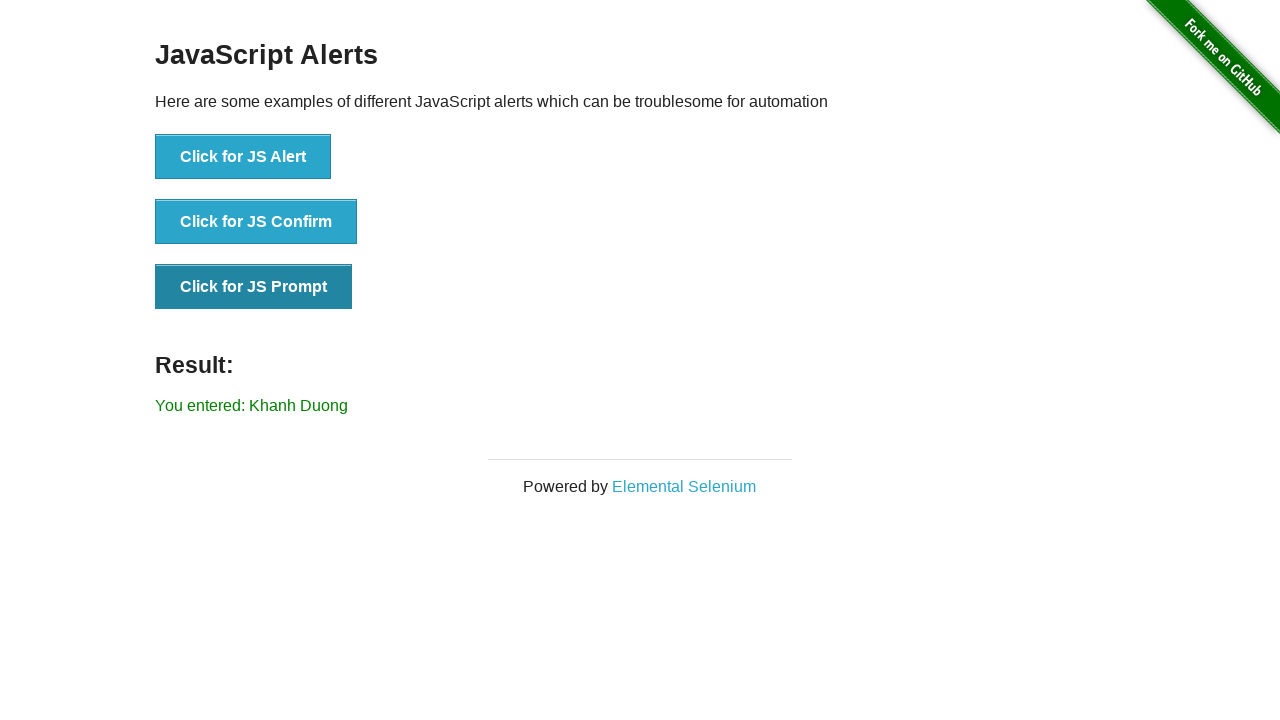

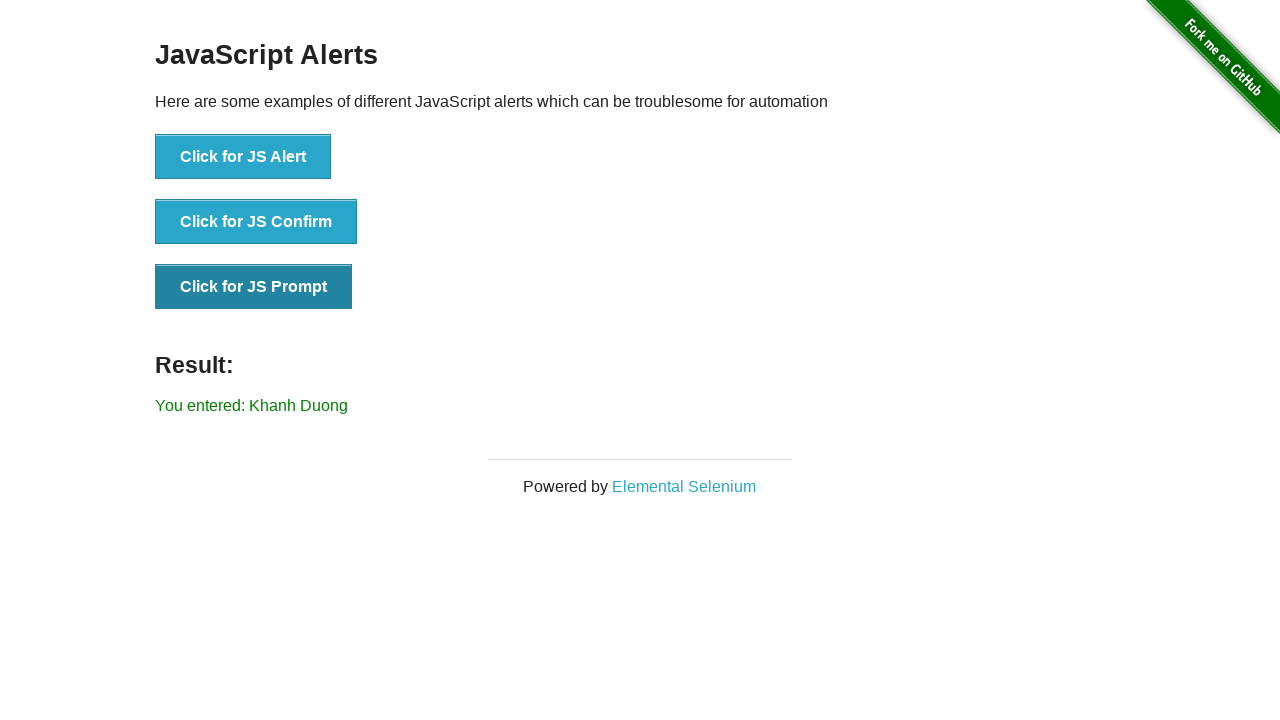